Tests DuckDuckGo search functionality by entering "LambdaTest" as a search query and verifying the page title contains the search term.

Starting URL: https://duckduckgo.com

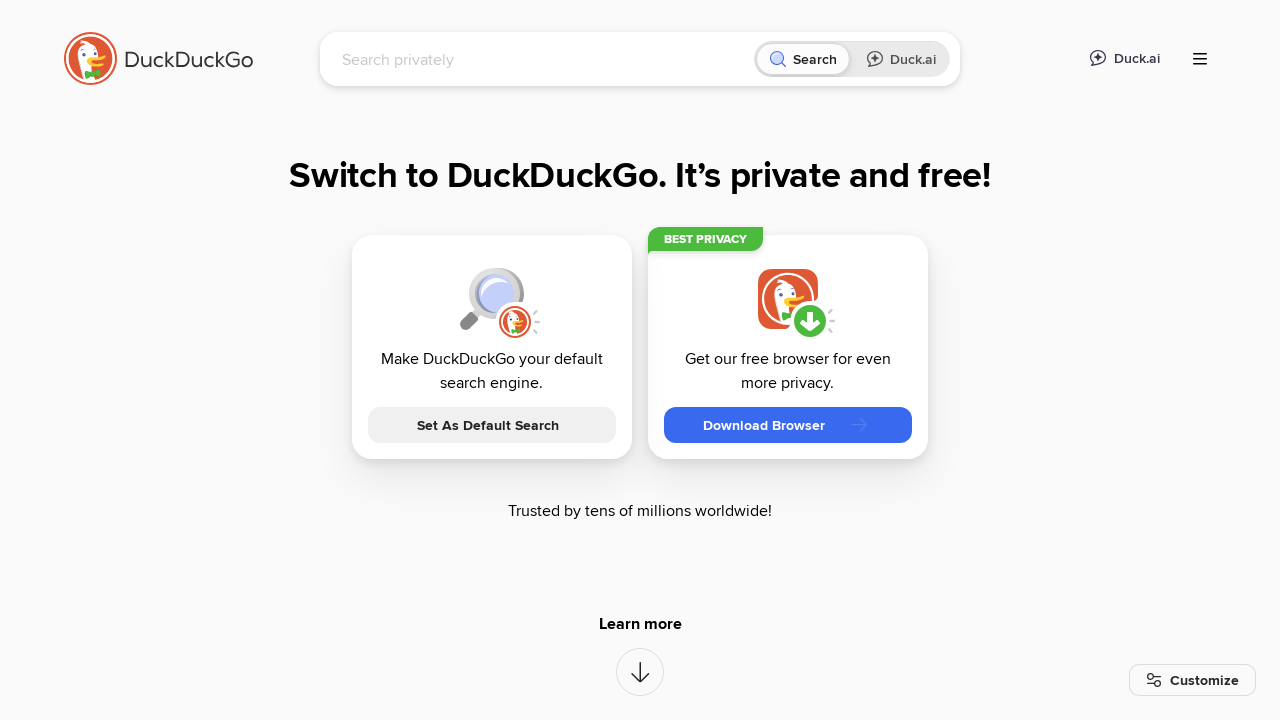

Clicked on the search input field at (544, 59) on [name='q']
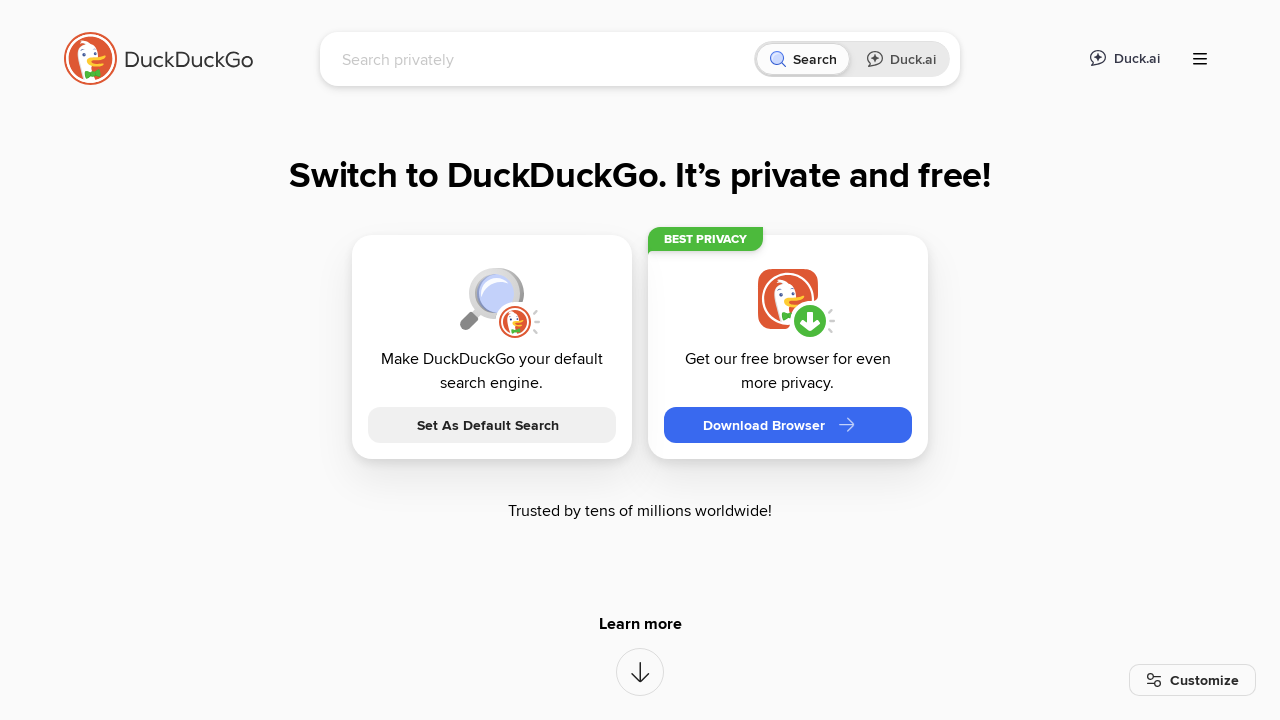

Typed 'LambdaTest' in the search field on [name='q']
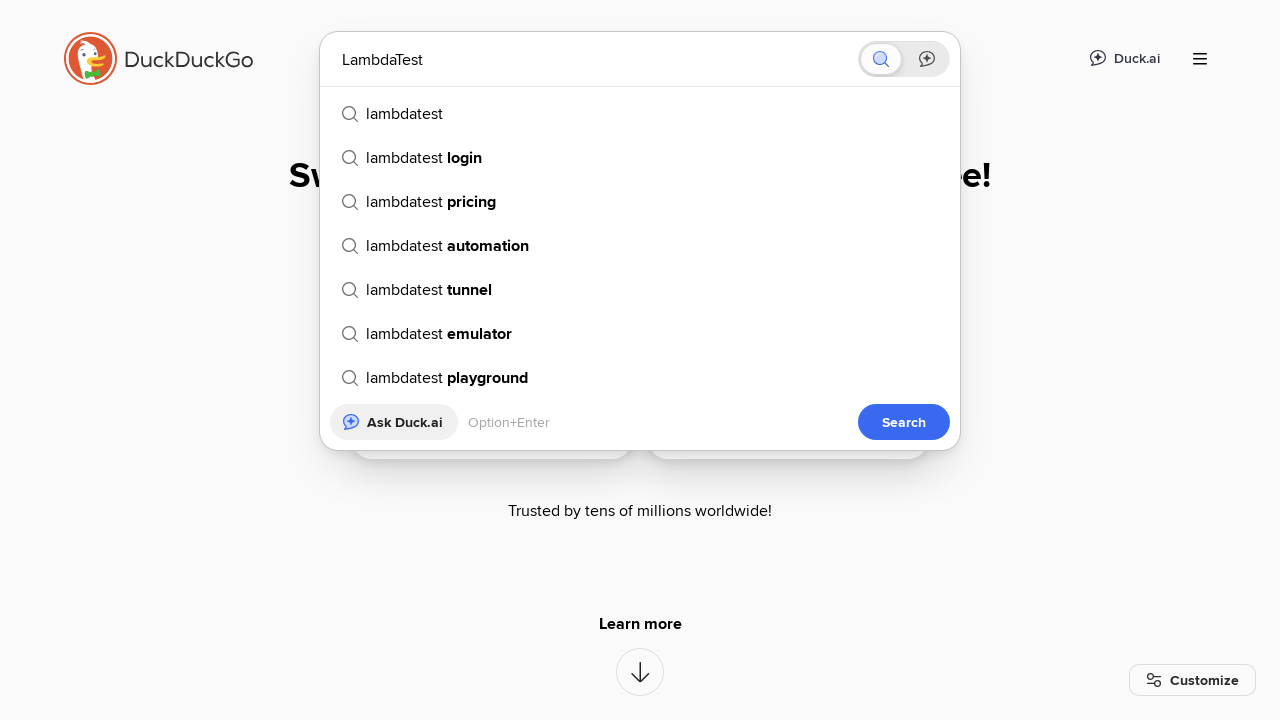

Pressed Enter to submit the search query on [name='q']
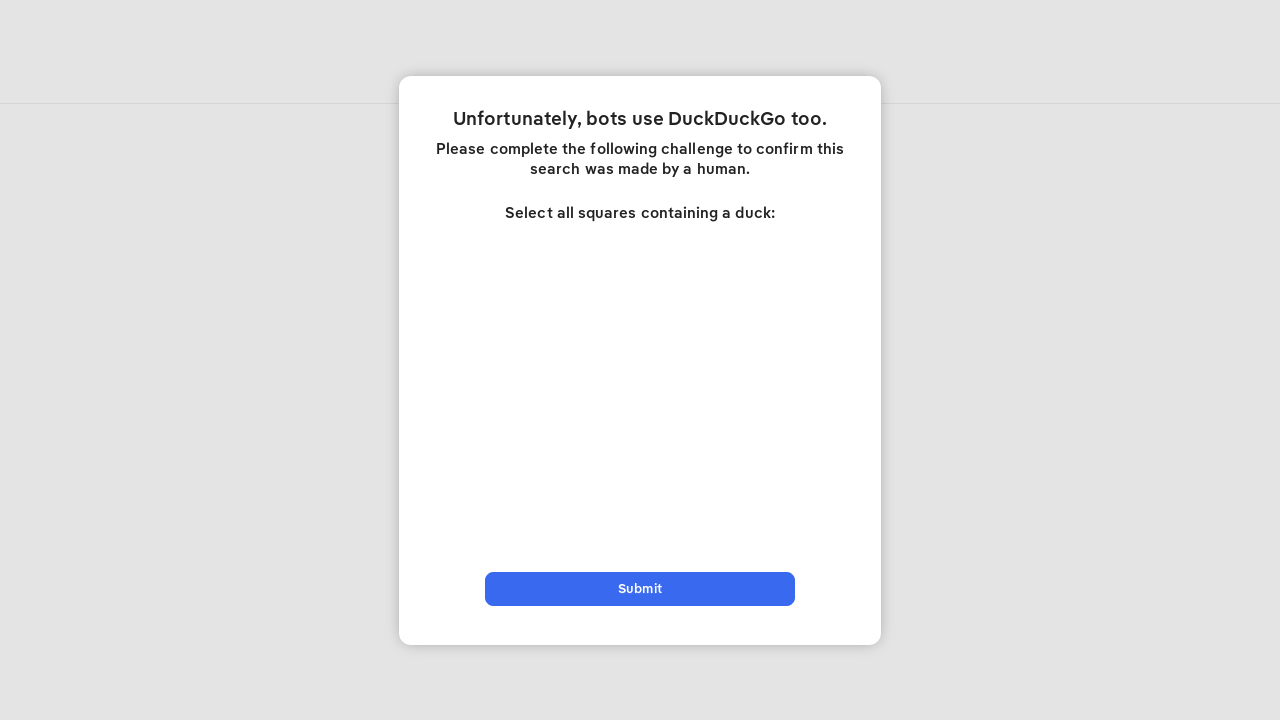

Waited for page to load completely
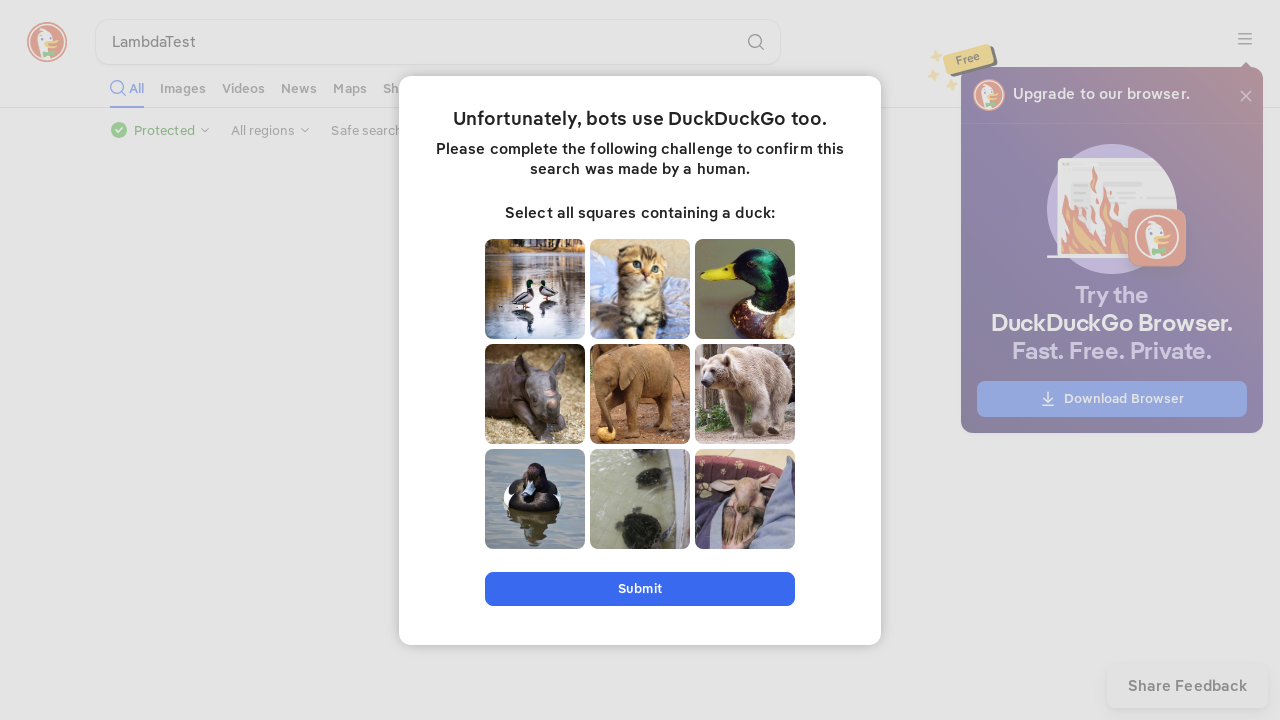

Retrieved page title: 'LambdaTest at DuckDuckGo'
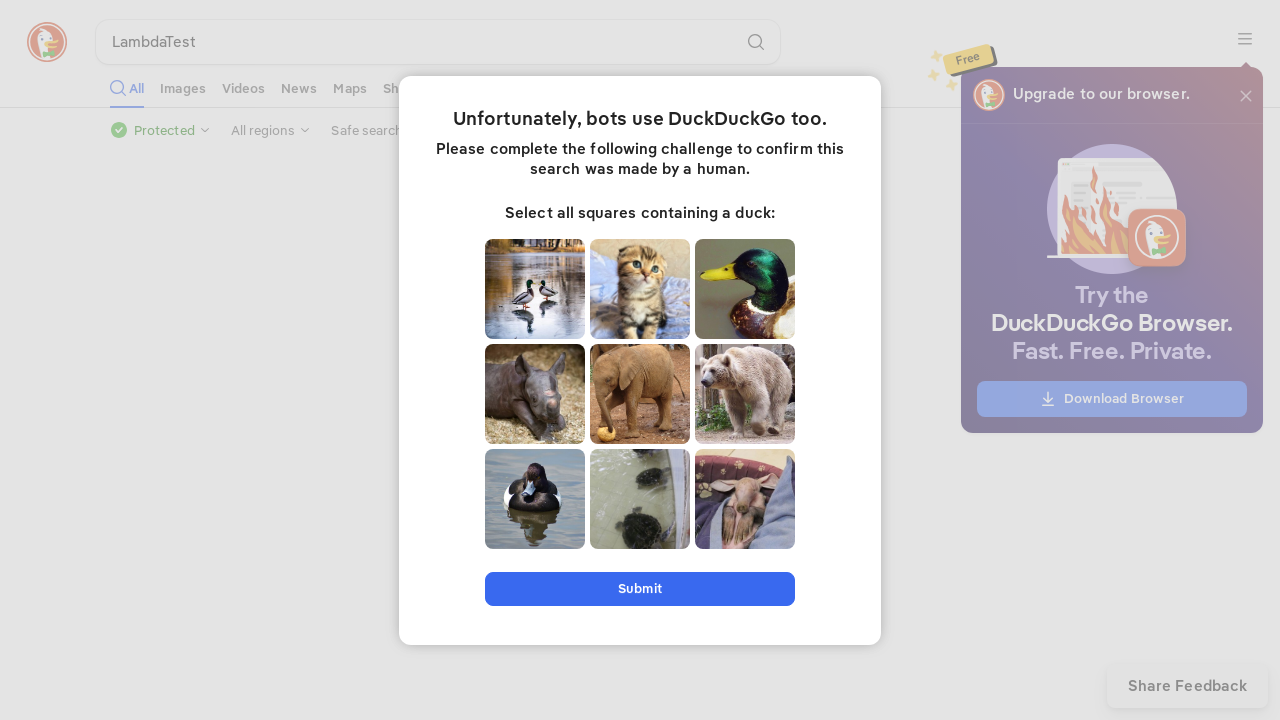

Verified that page title contains 'LambdaTest'
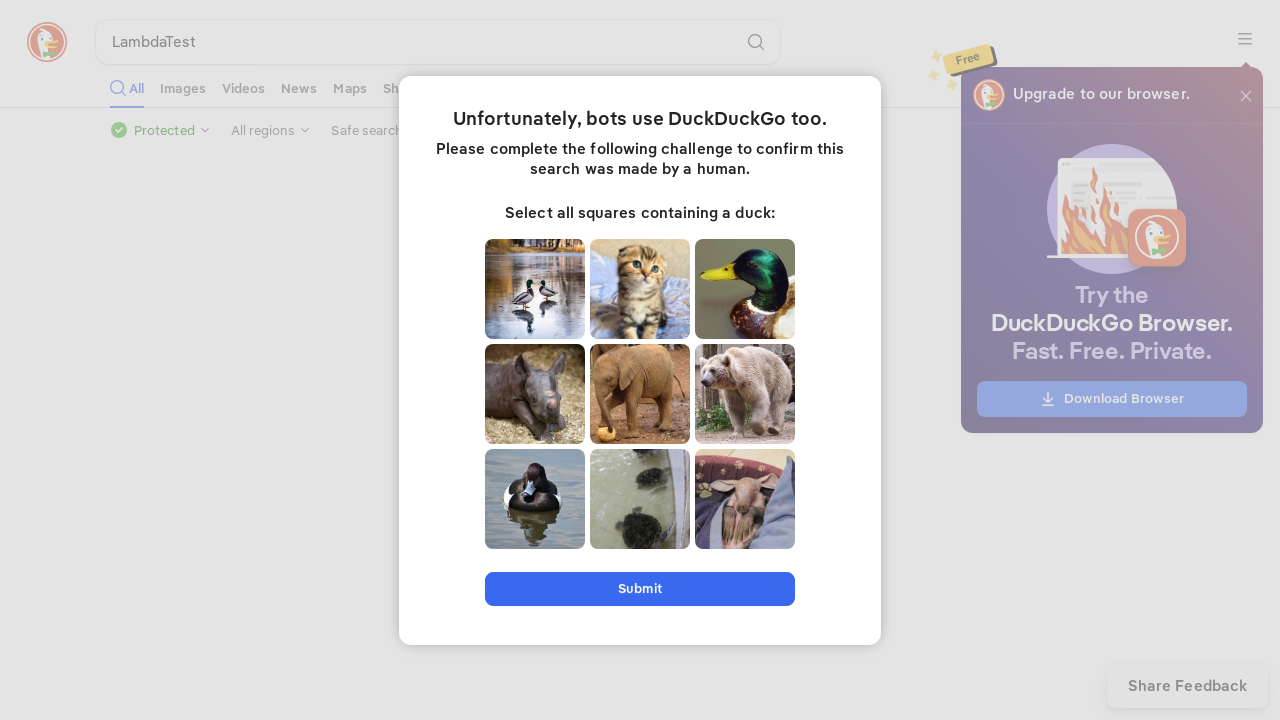

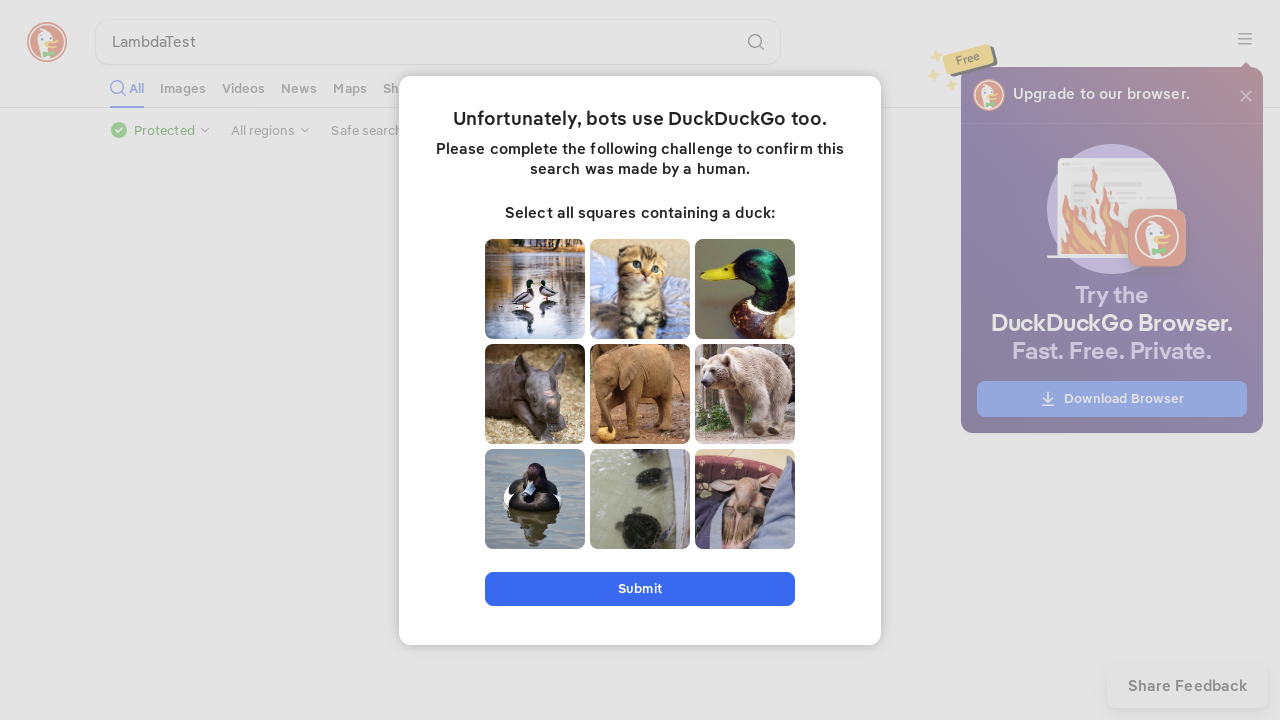